Navigates to the My Account page from the main LMS site and verifies the page title

Starting URL: https://alchemy.hguy.co/lms

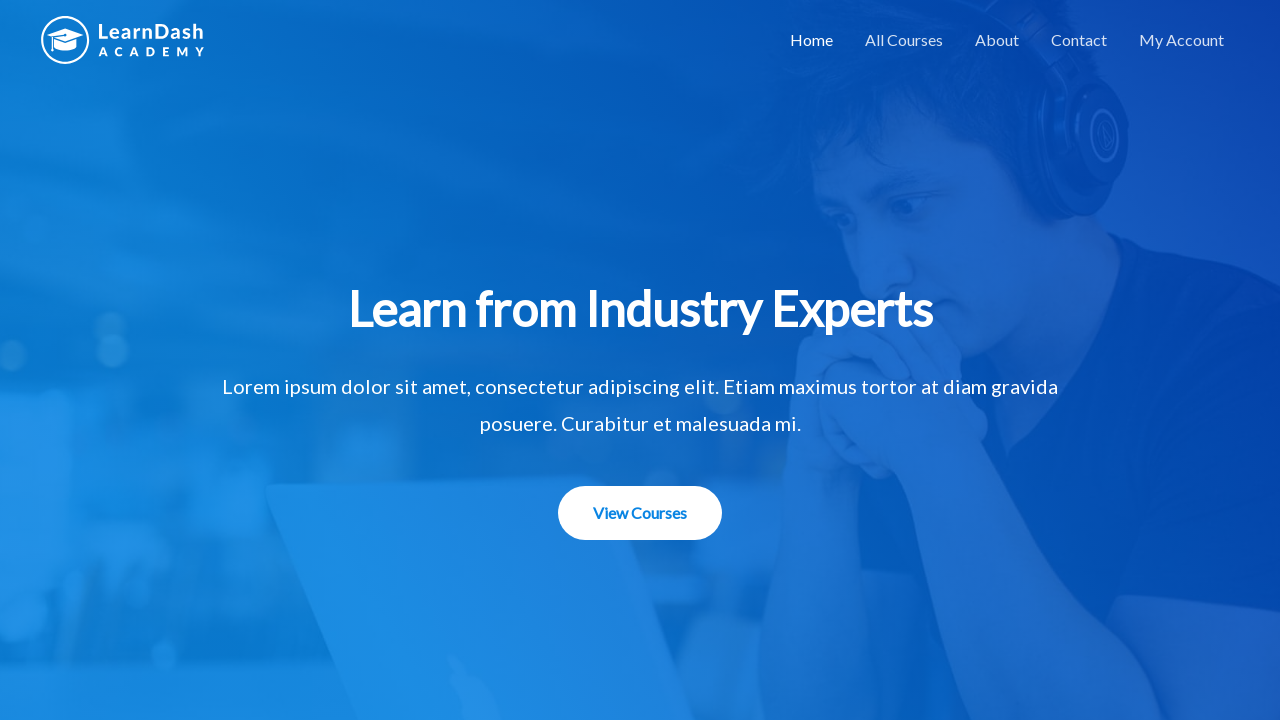

Clicked on My Account link at (1182, 40) on xpath=//a[contains(text(),'My Account')]
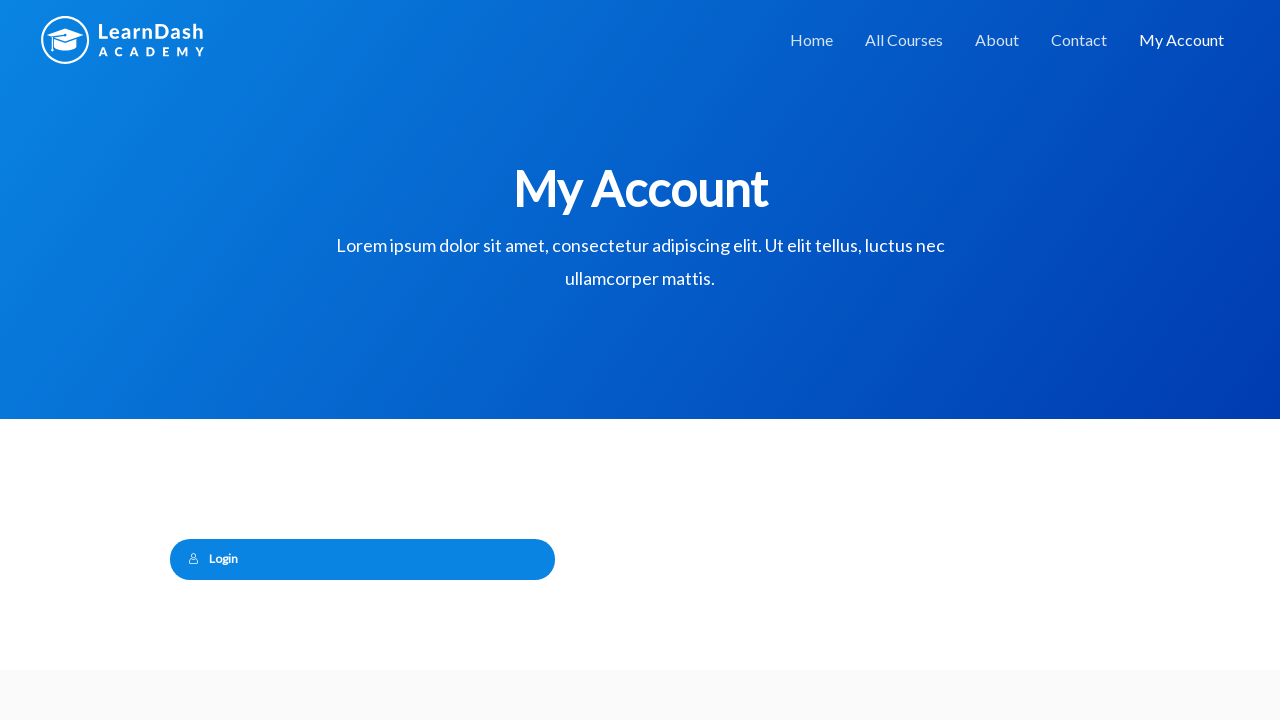

Waited for page to load (networkidle state)
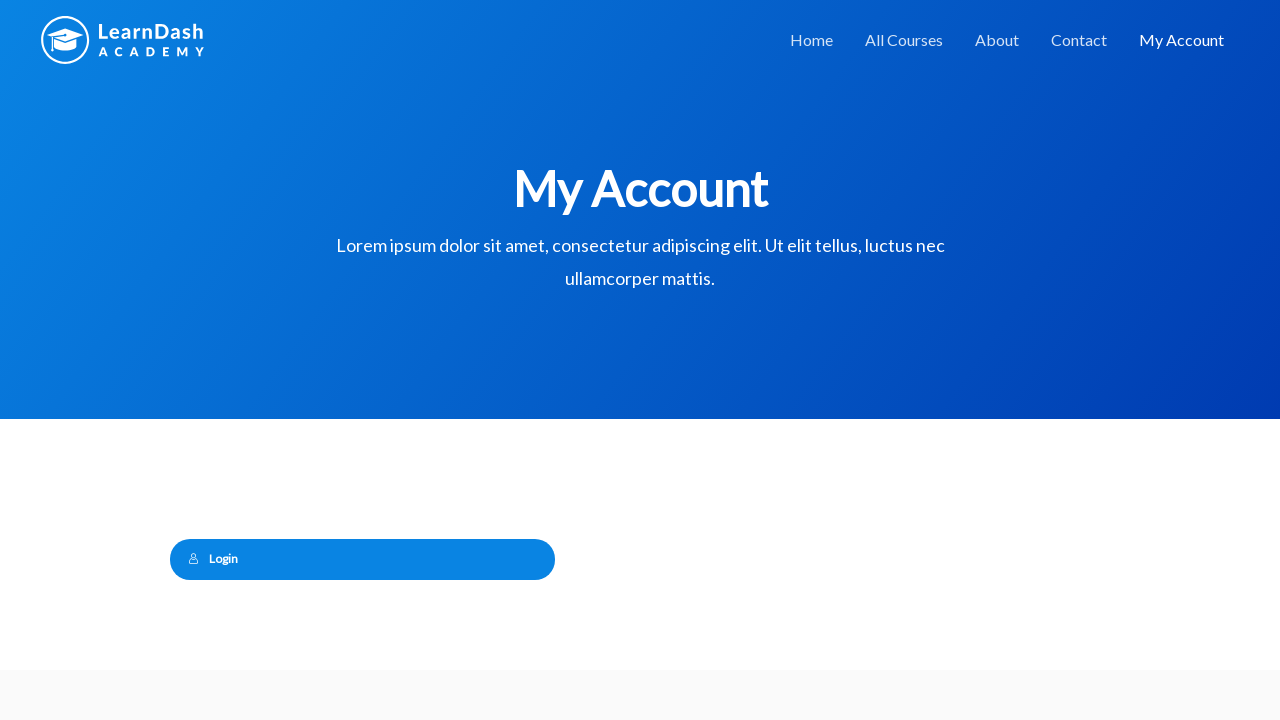

Retrieved page title: My Account – Alchemy LMS
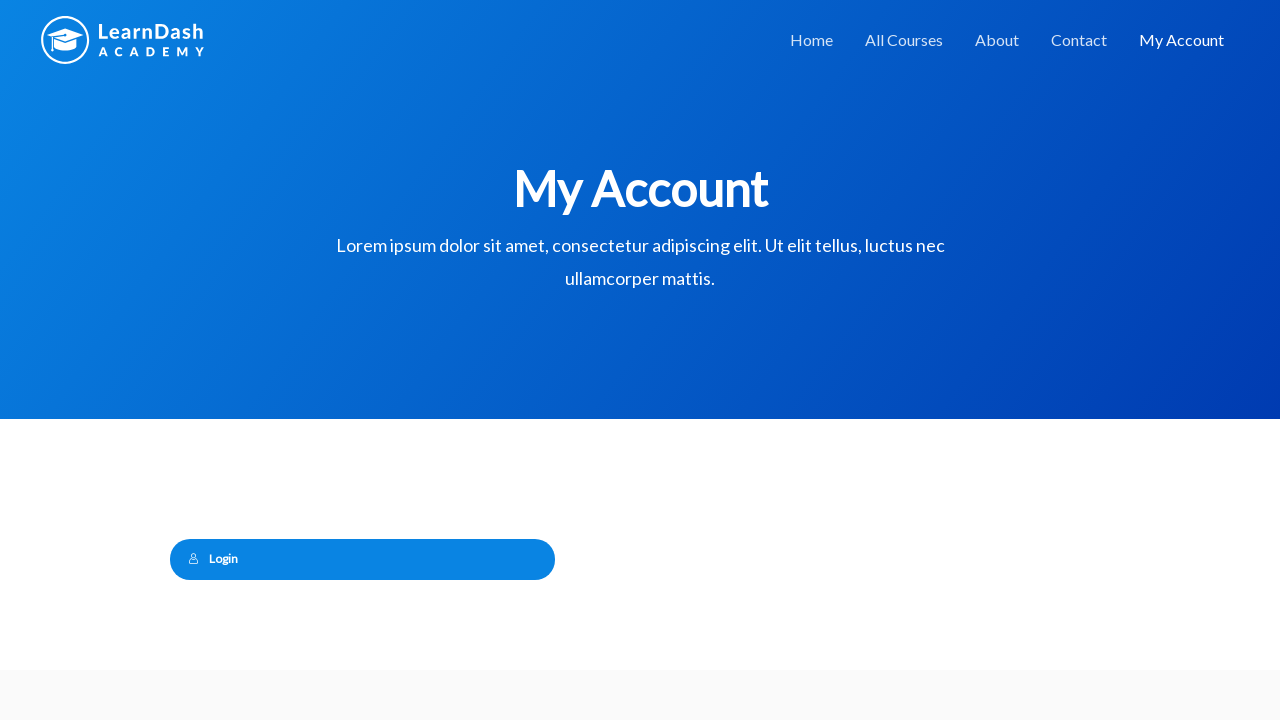

Page title verification passed
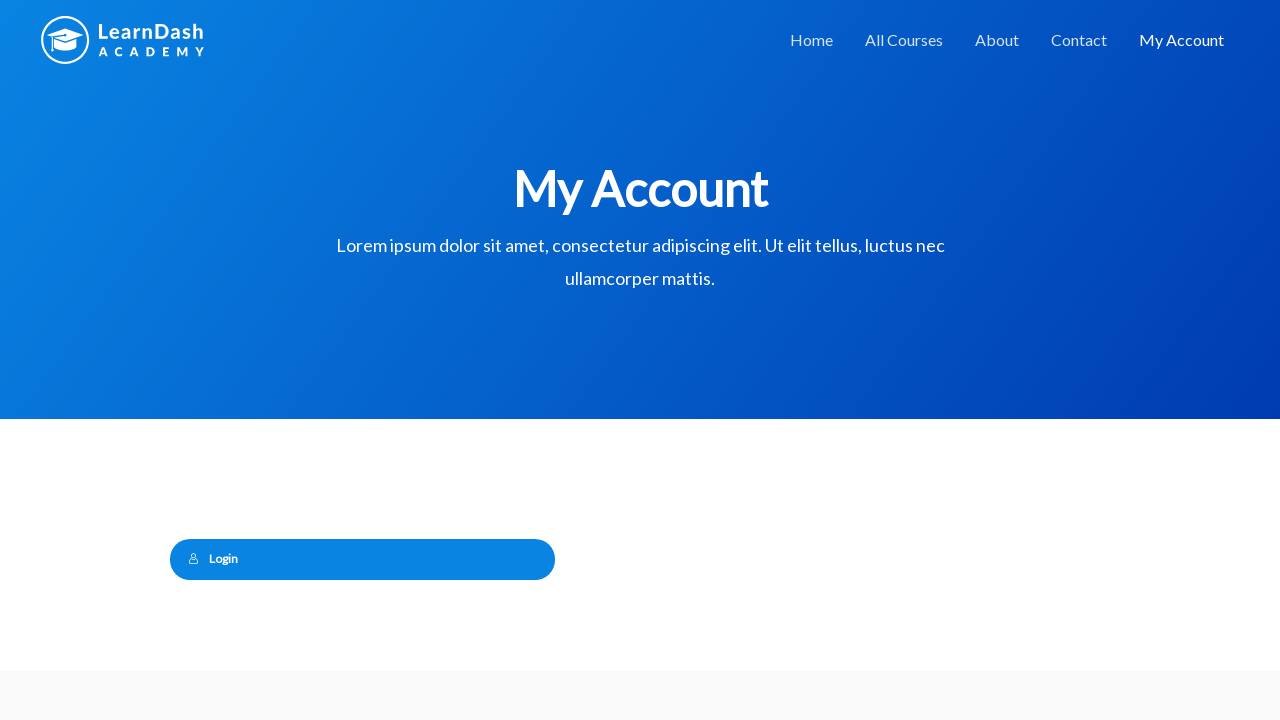

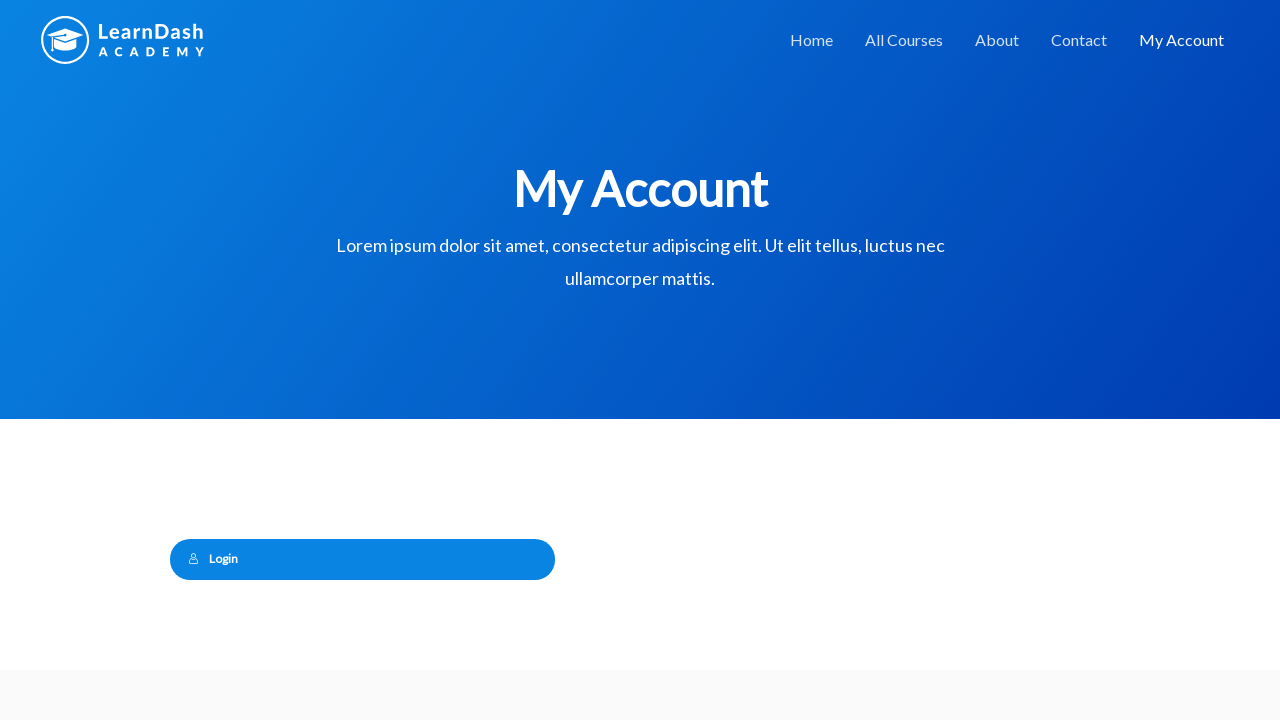